Tests real estate website by filtering long-term apartment rentals with a maximum price of 500

Starting URL: https://re.kufar.by/

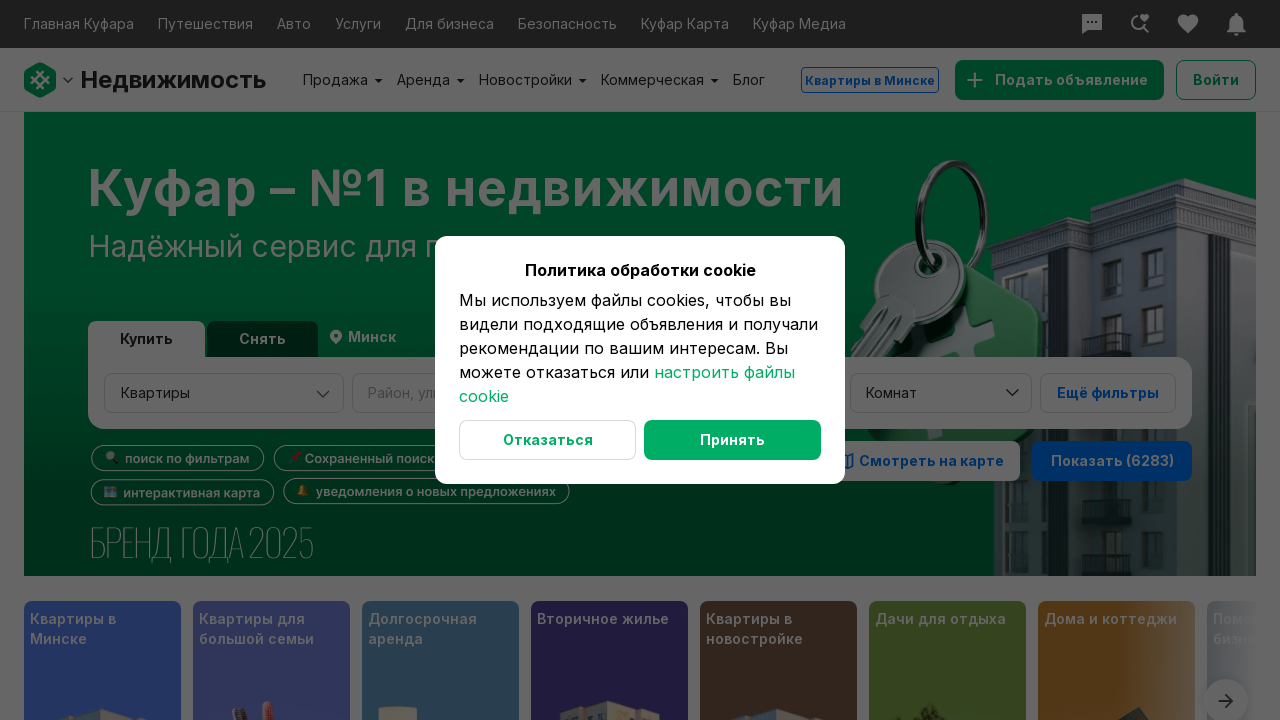

Closed popup/banner at (548, 440) on //*[@id="__next"]/div[3]/div/div/div/div/button
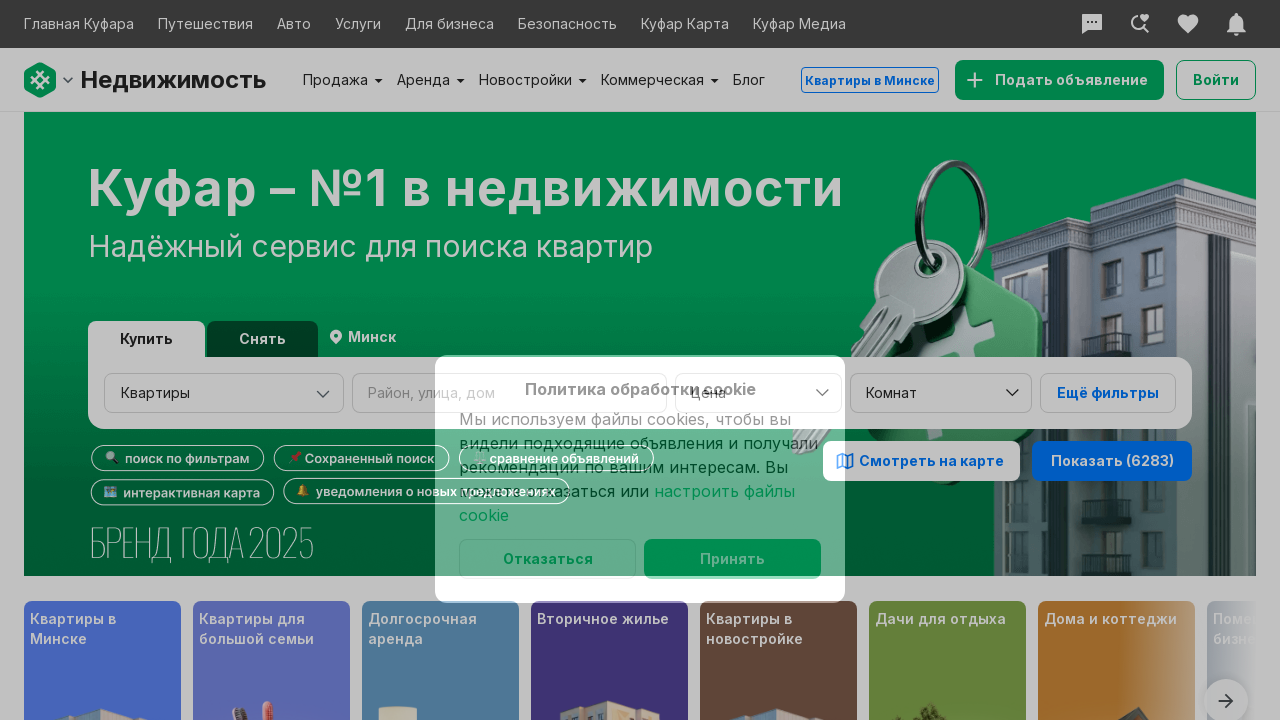

Selected long-term rental option at (262, 339) on #let_long
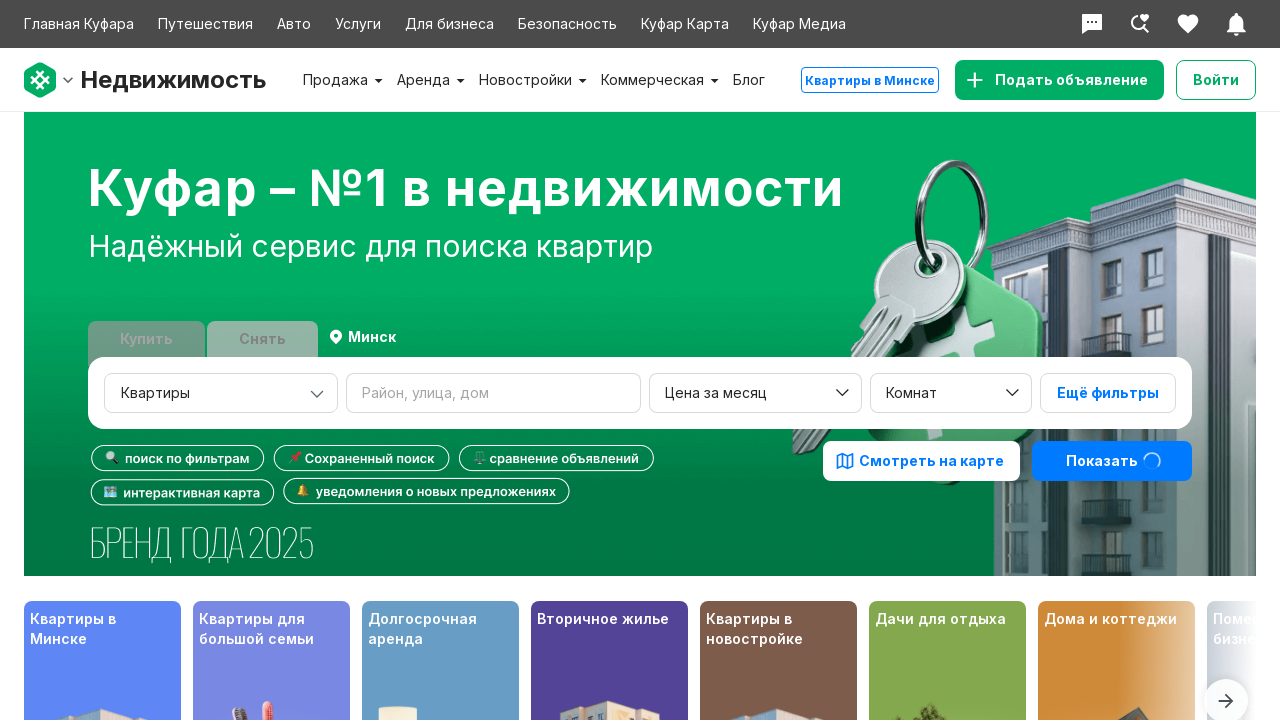

Clicked price per month button at (756, 393) on xpath=//button[contains(text(),'Цена за месяц')]
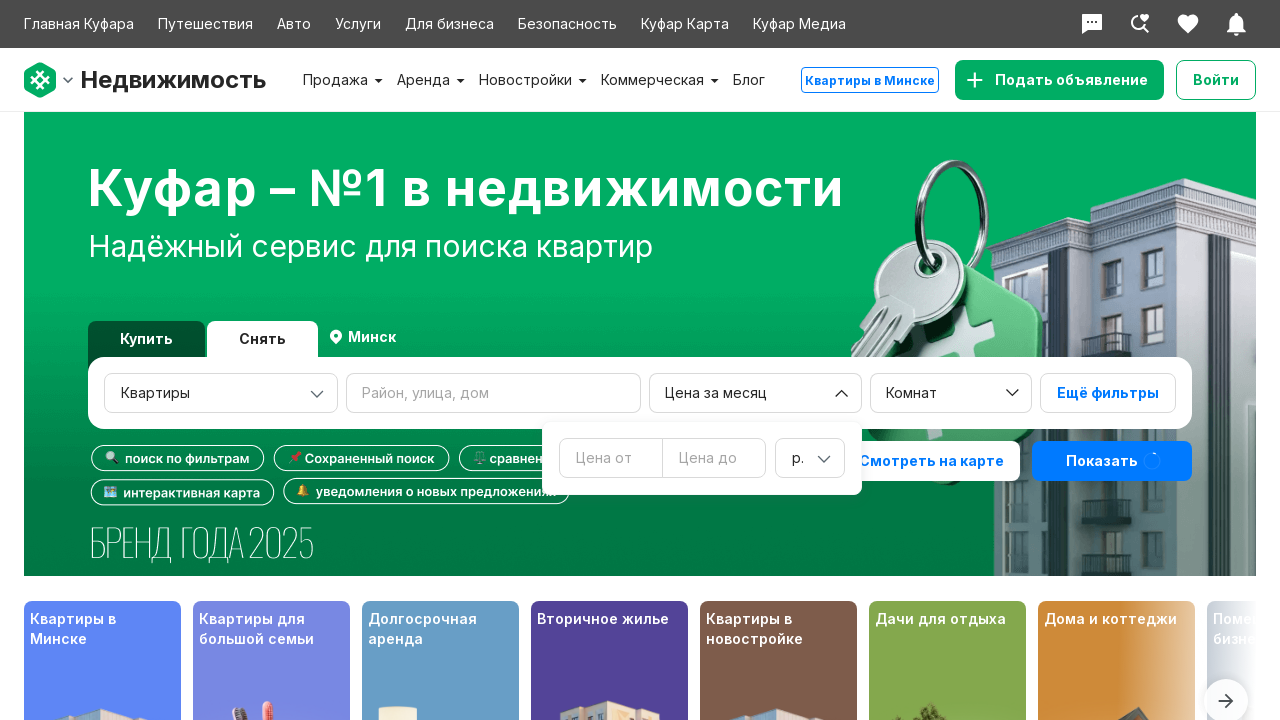

Clicked maximum price field at (714, 458) on xpath=//input[@id='prc.upper']
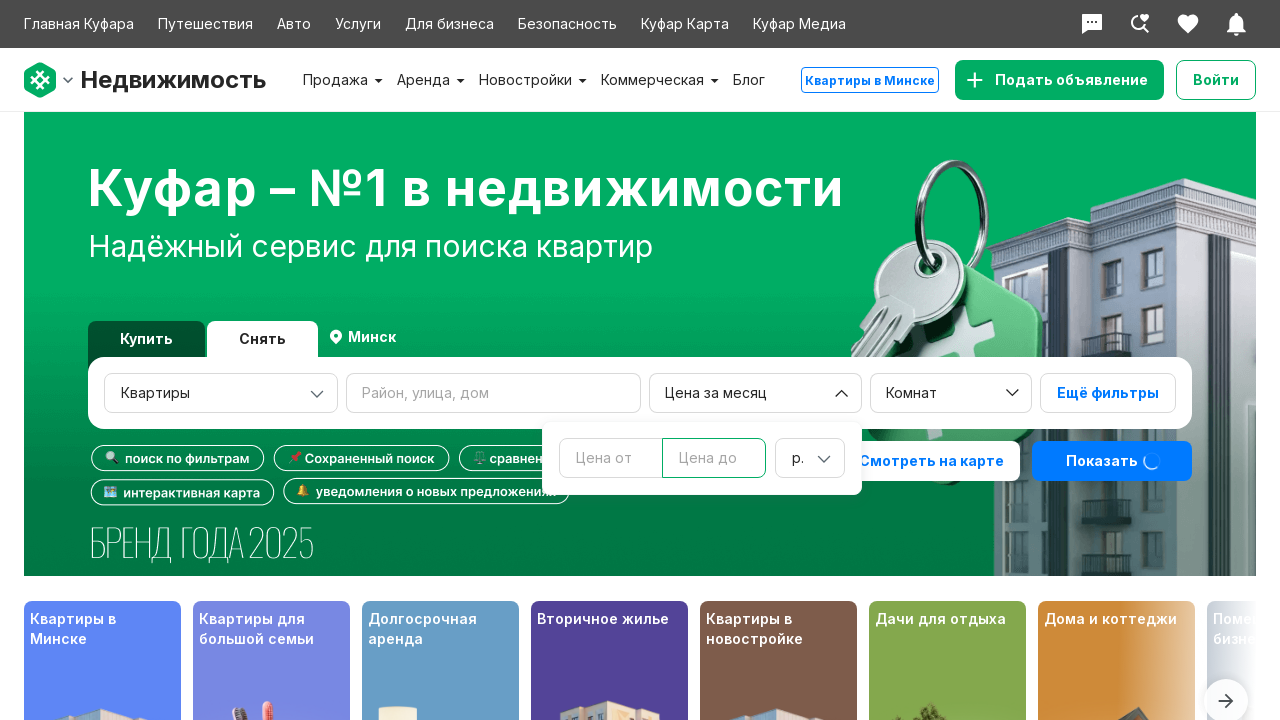

Entered maximum price of 500 on xpath=//input[@id='prc.upper']
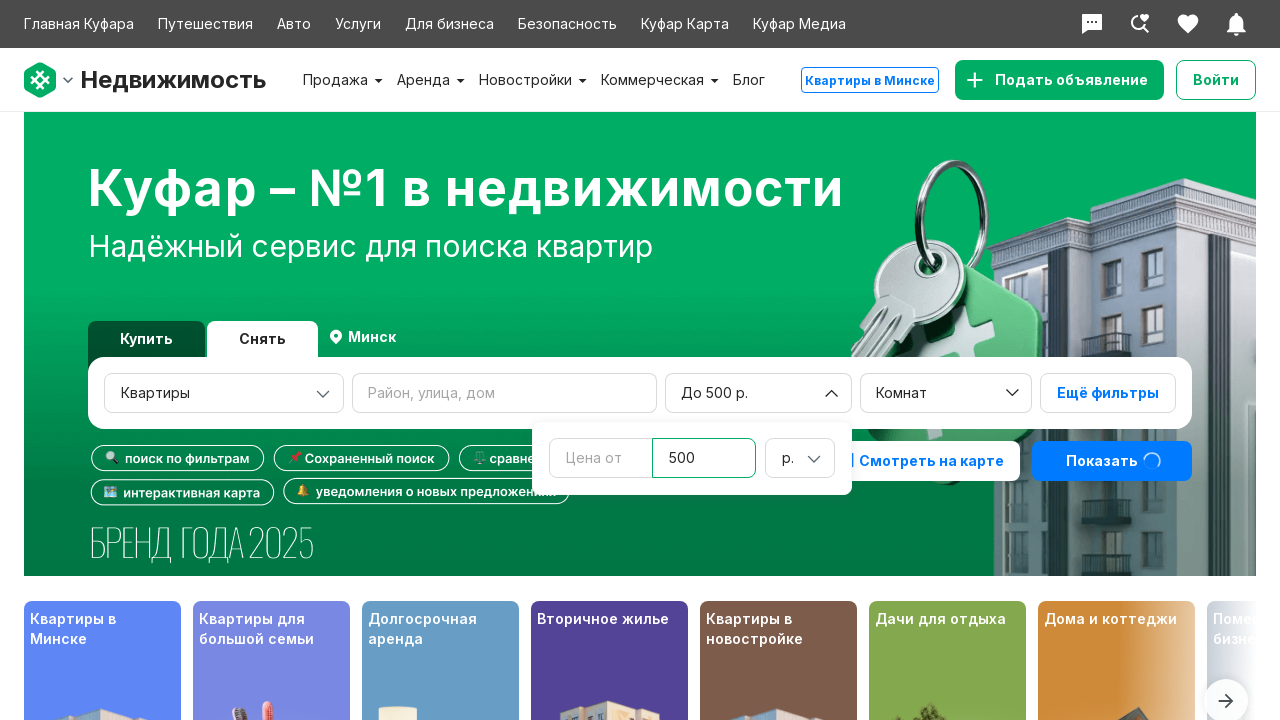

Clicked submit button to apply filters at (1112, 461) on xpath=//button[@type='submit']
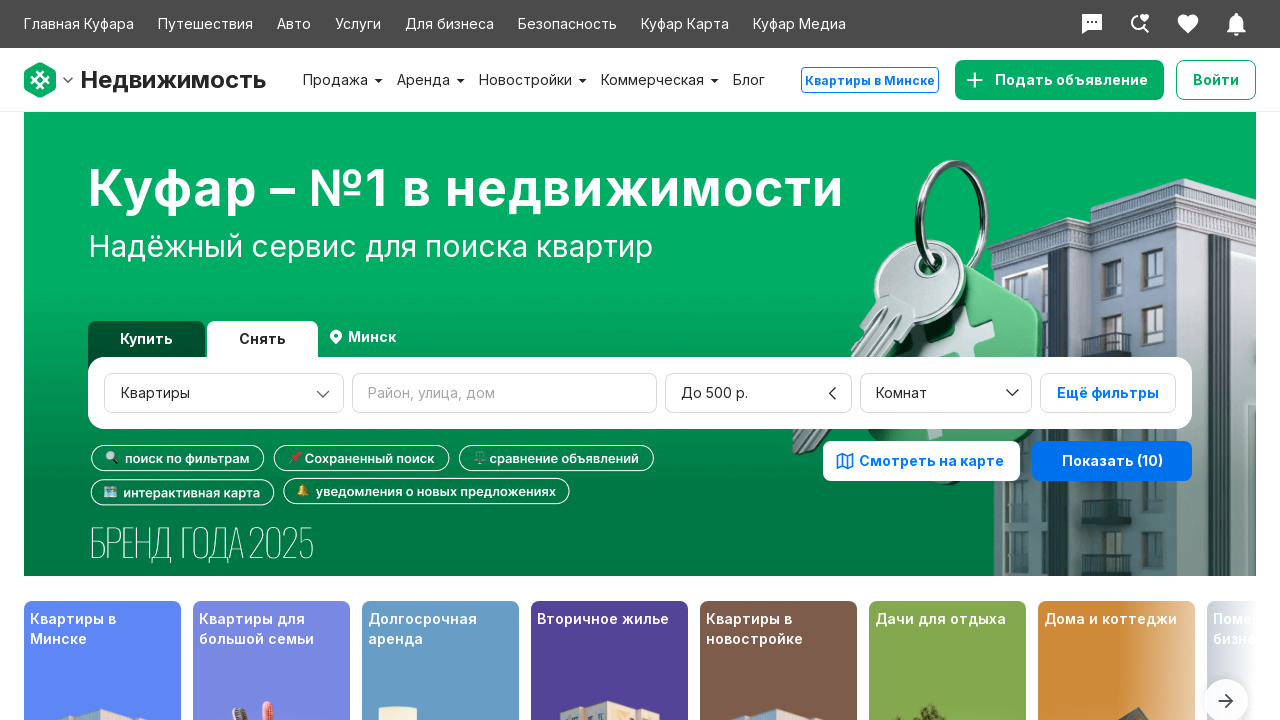

Results page loaded showing long-term apartment rentals with maximum price of 500
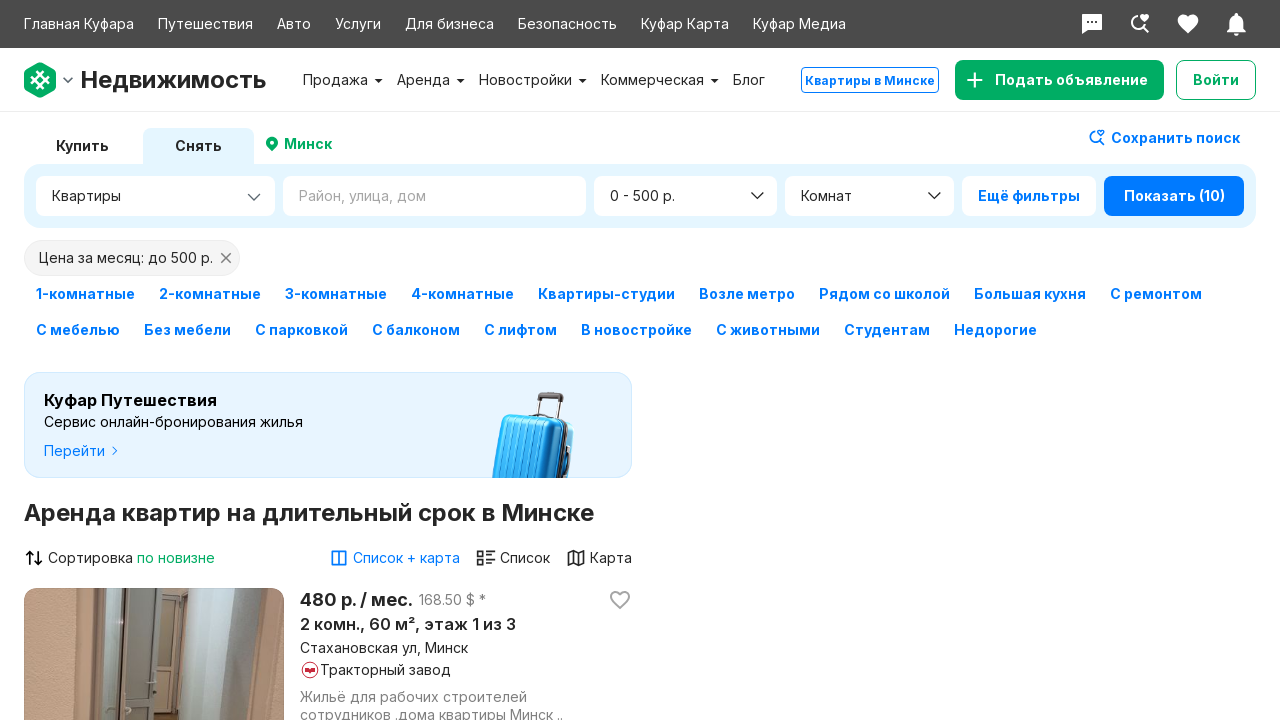

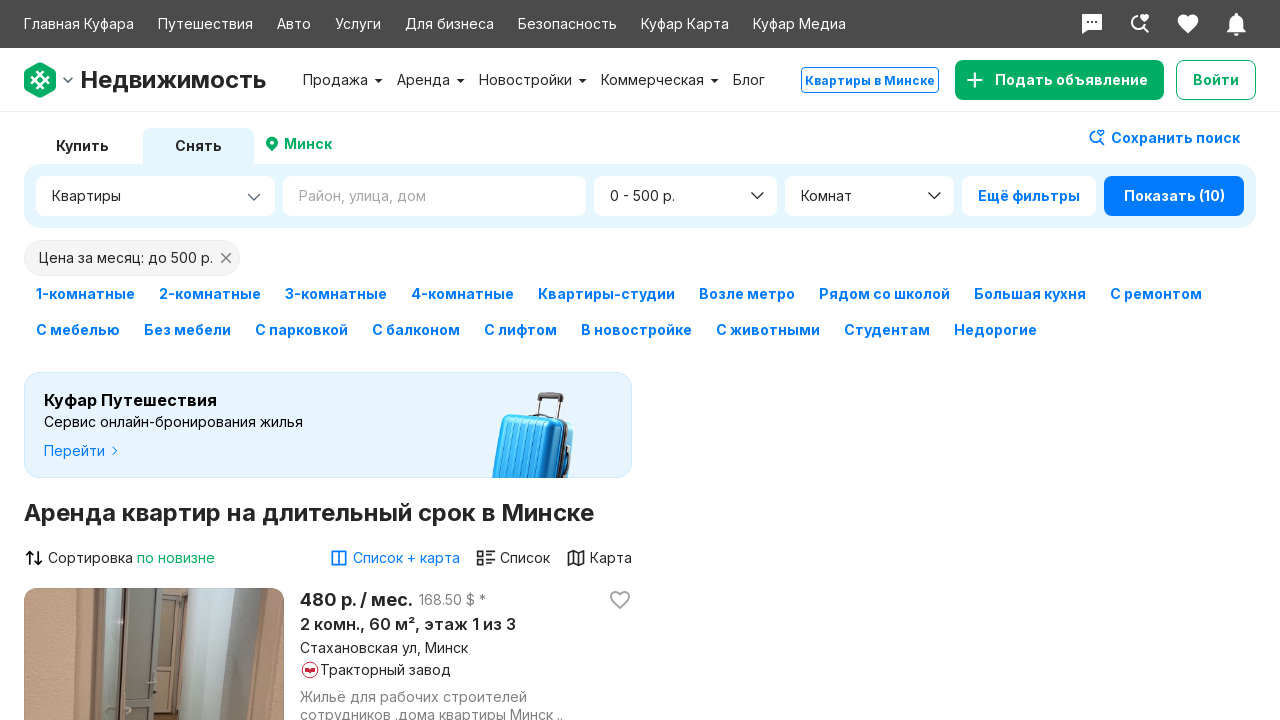